Tests JavaScript confirm popup handling by entering a name and triggering a confirm dialog

Starting URL: https://rahulshettyacademy.com/AutomationPractice/

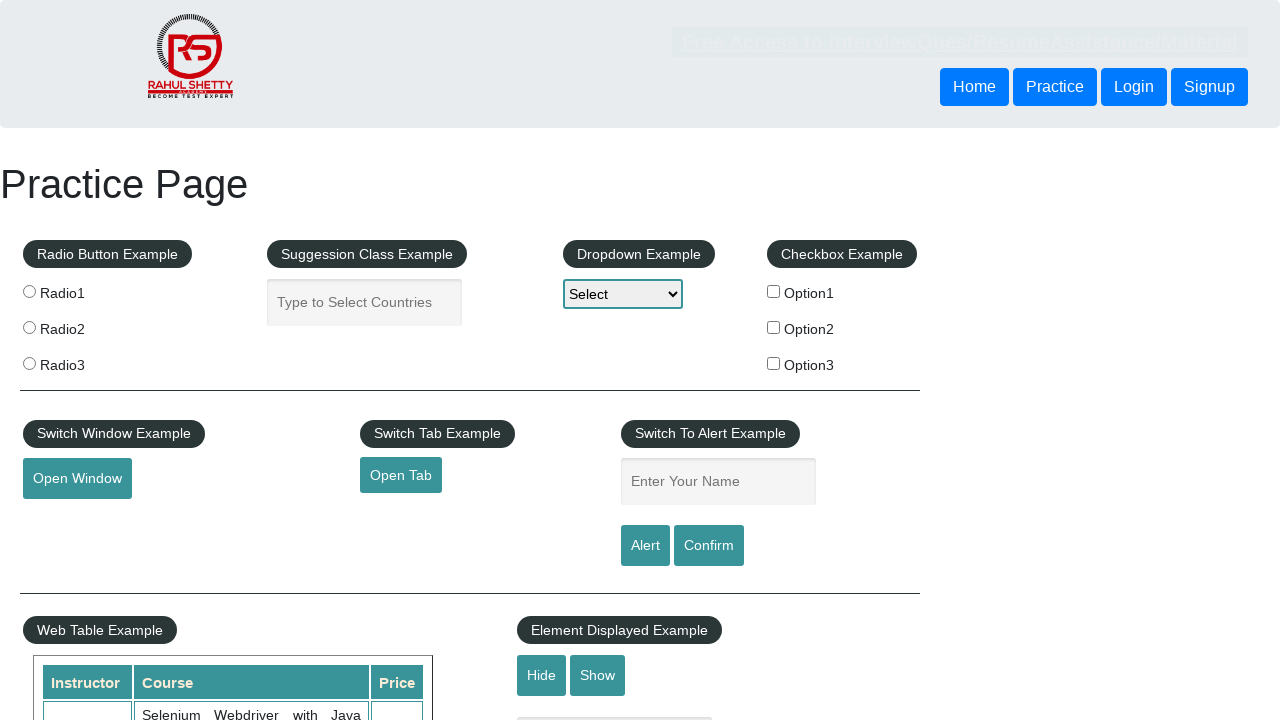

Entered 'Nikhil' in the name text field on #name
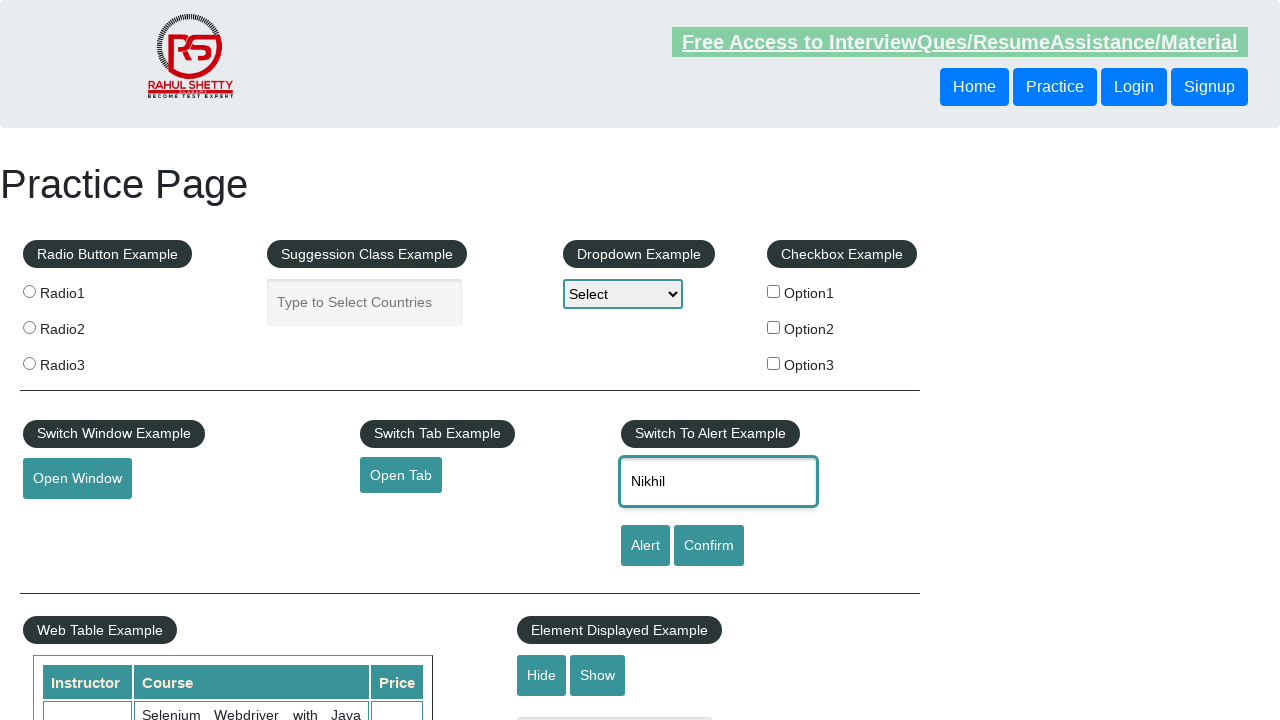

Set up dialog handler to accept confirm popup
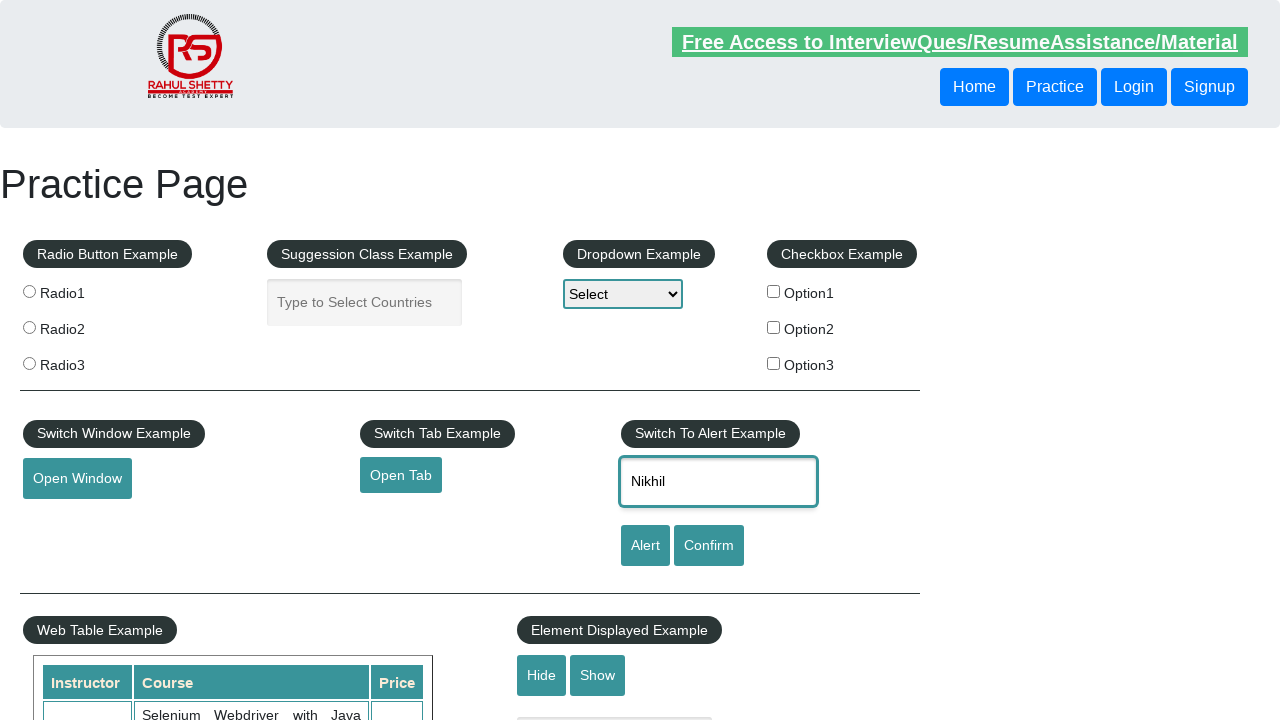

Clicked confirm button to trigger JavaScript confirm dialog at (709, 546) on #confirmbtn
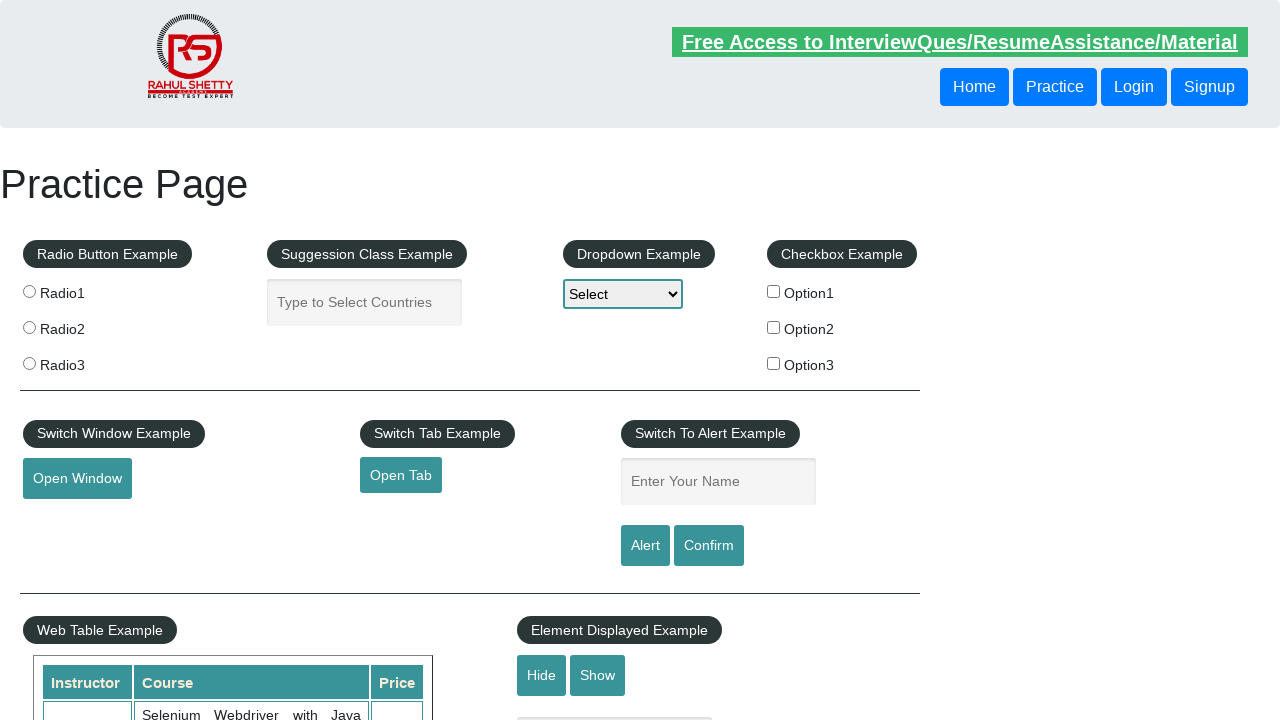

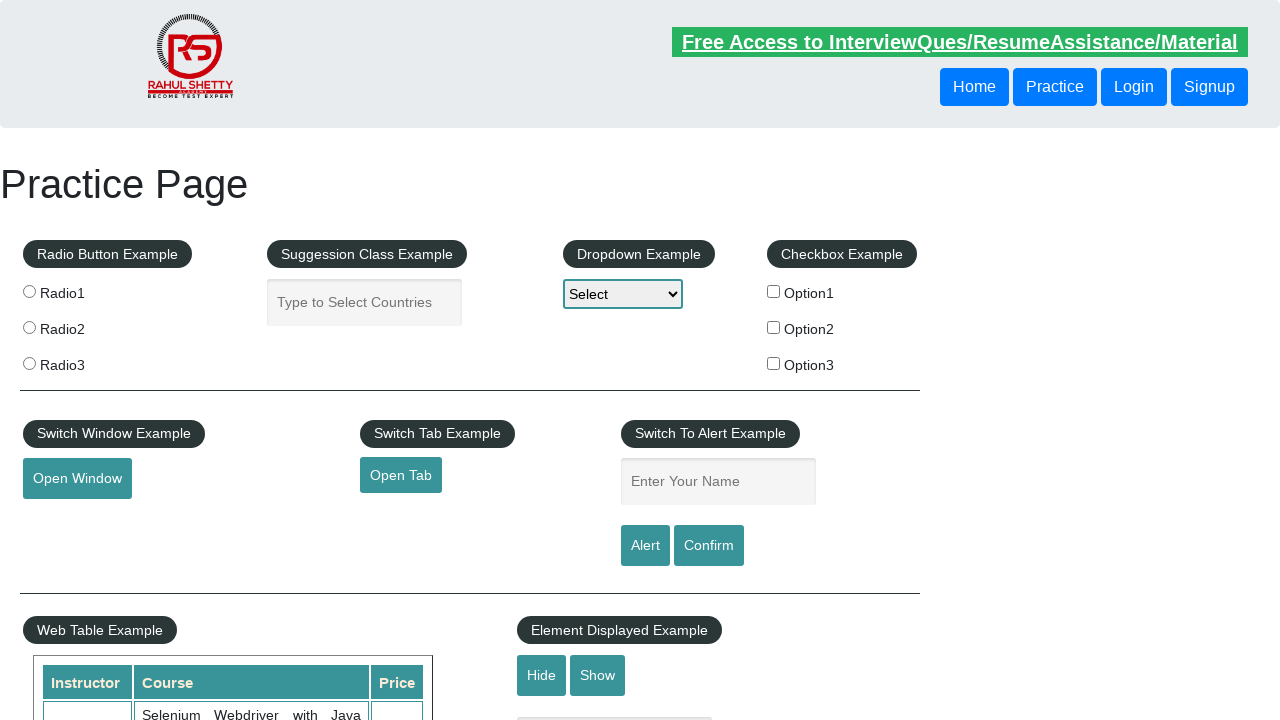